Tests hover functionality by hovering over images and verifying that usernames become visible

Starting URL: https://the-internet.herokuapp.com/

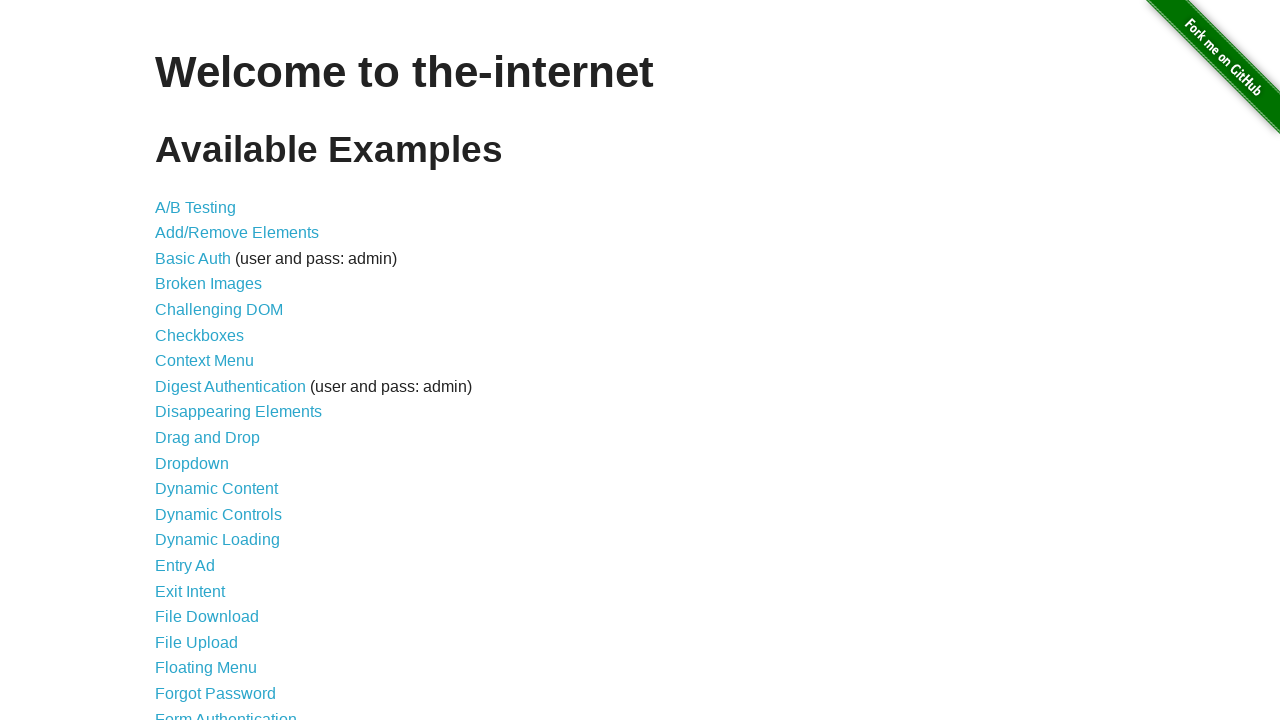

Clicked on Hovers link at (180, 360) on text=Hovers
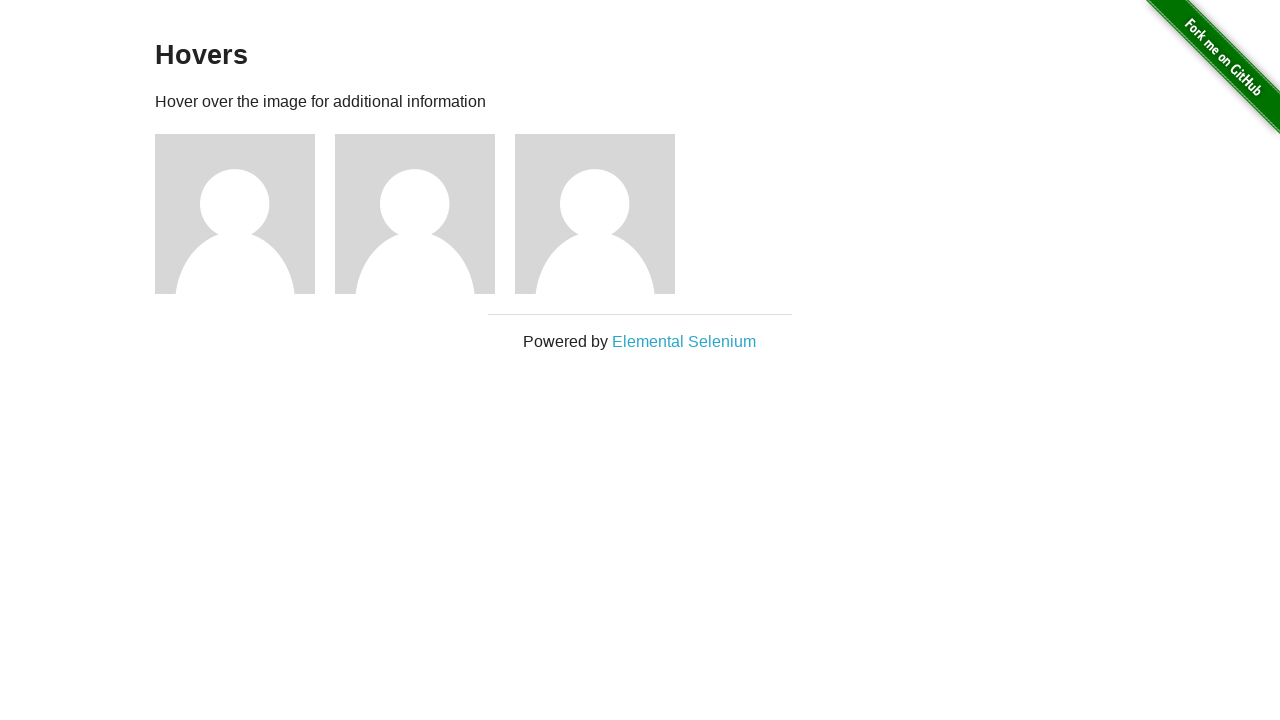

Hover images loaded
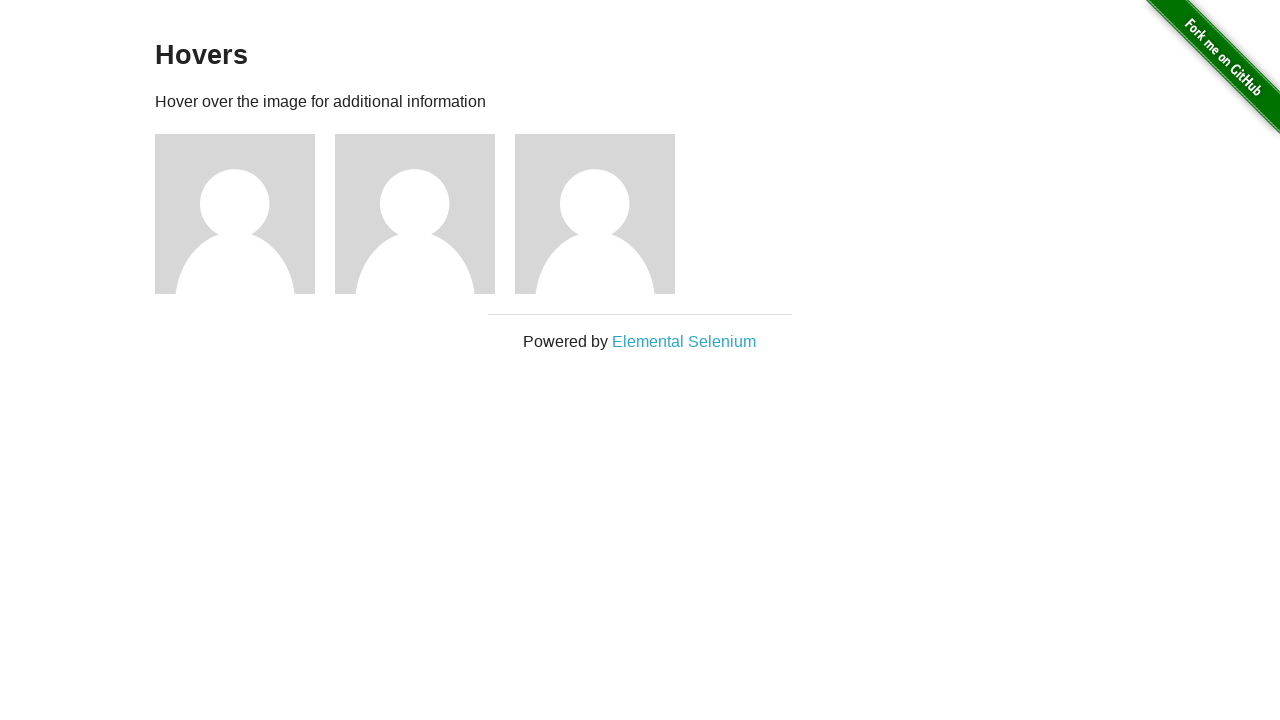

Retrieved all image elements
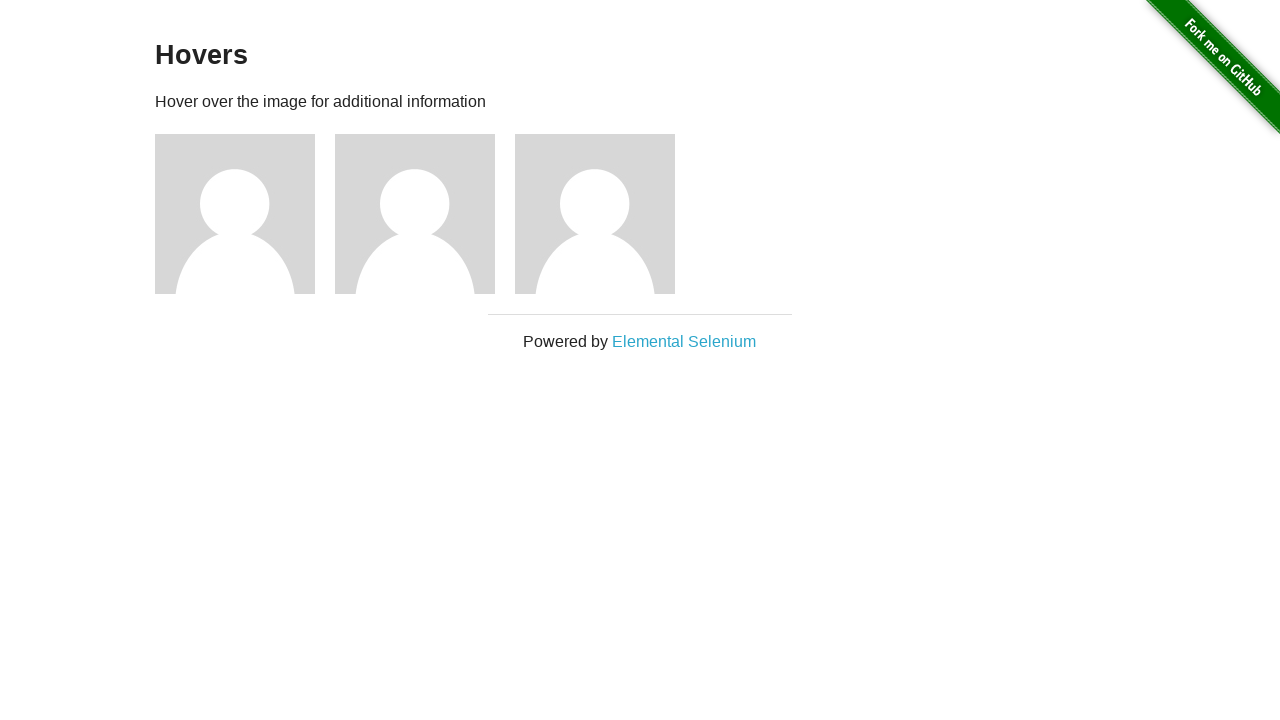

Retrieved all username elements
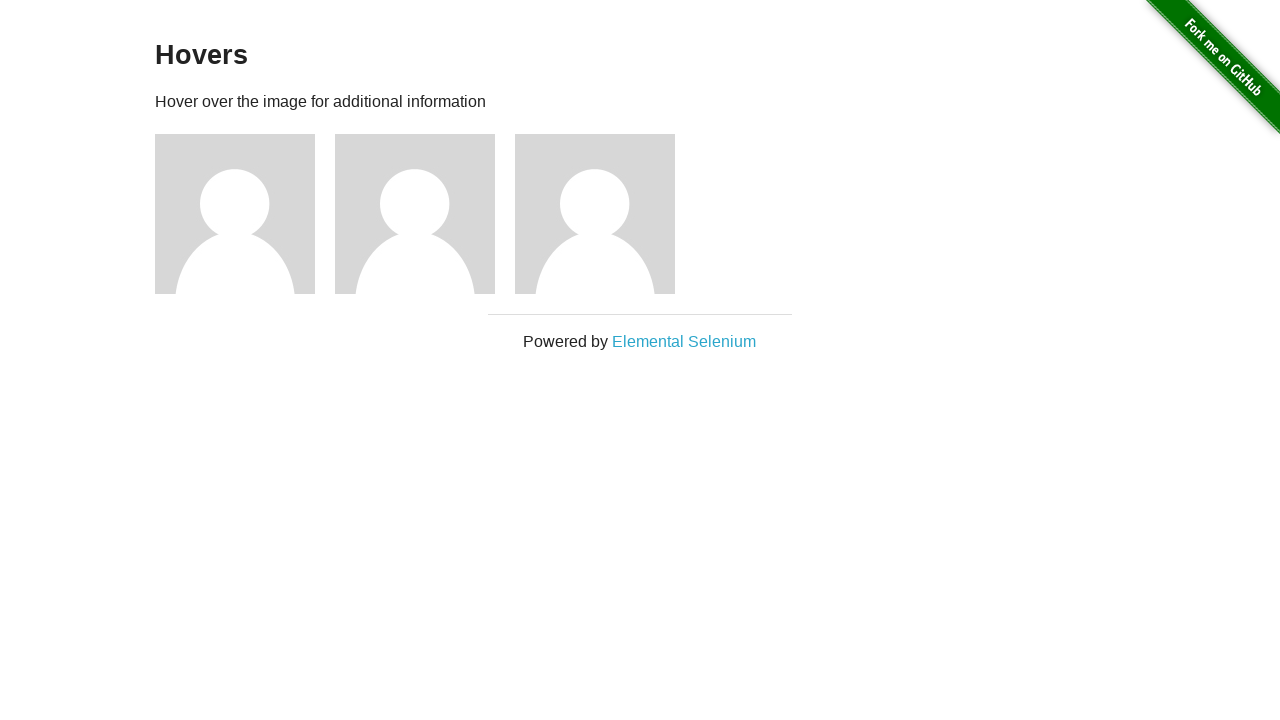

Hovered over image 1 at (235, 214) on xpath=//div[@class='figure']/img >> nth=0
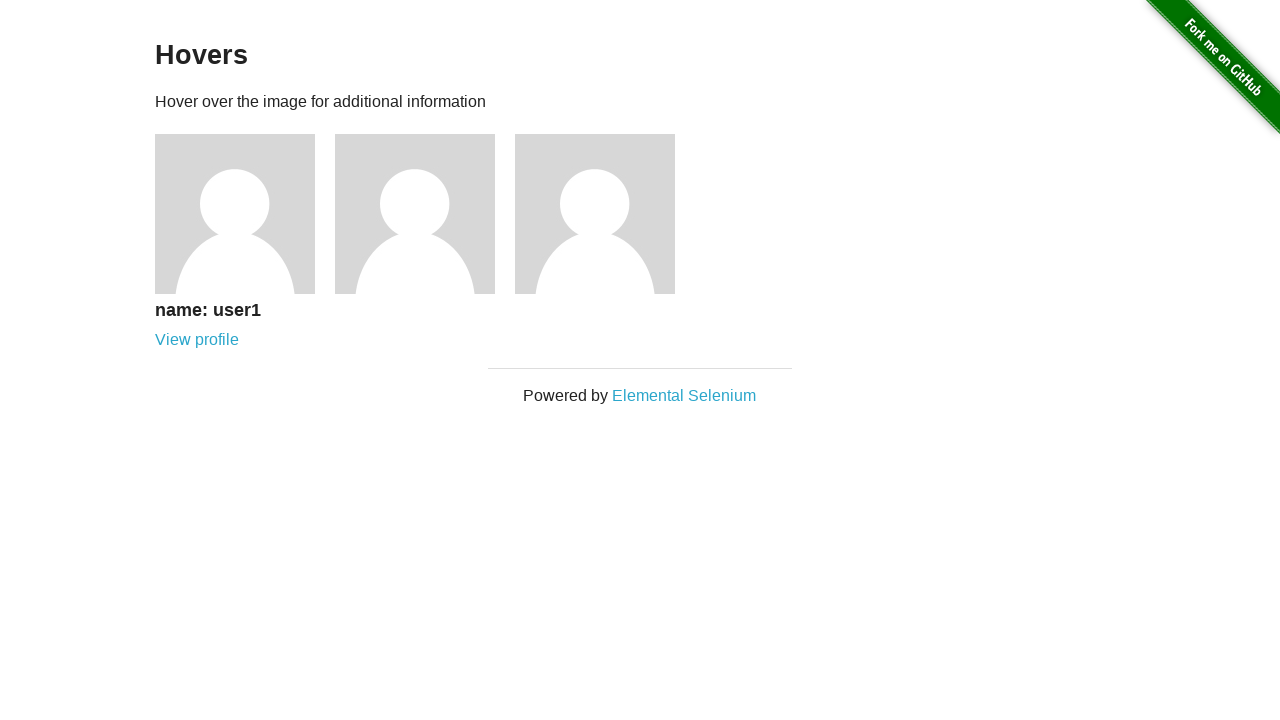

Waited for hover effect to display on image 1
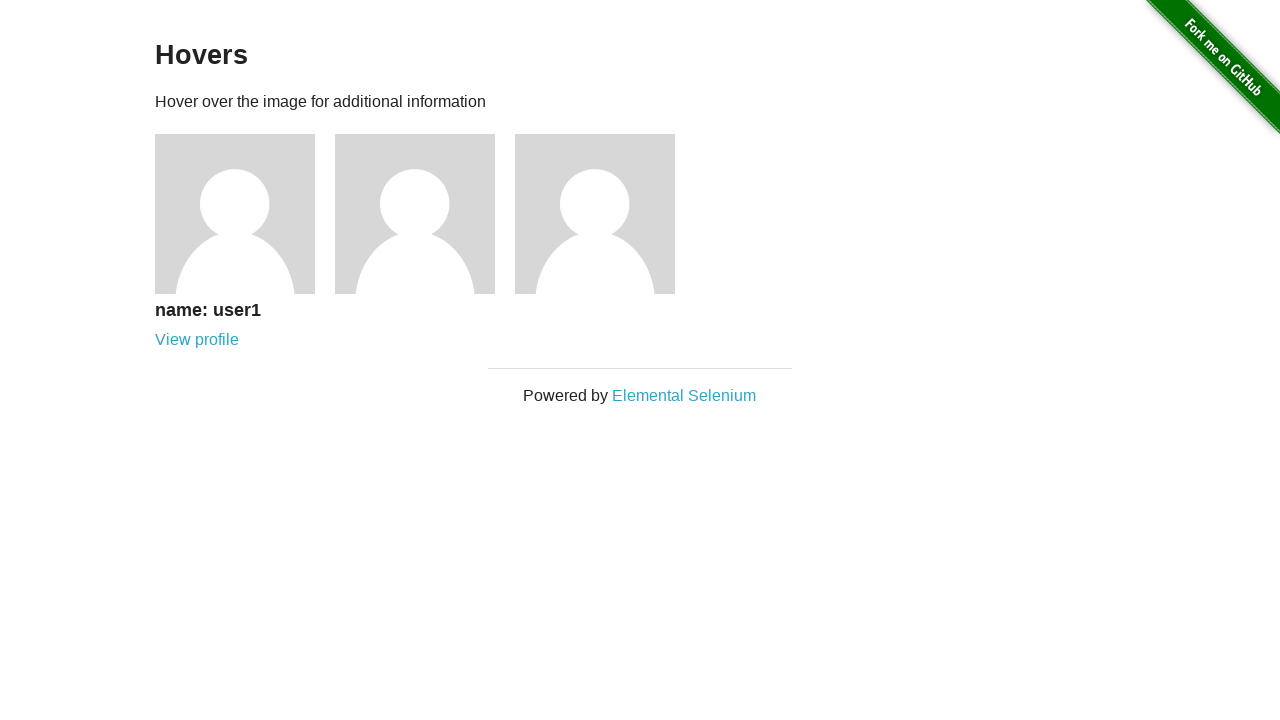

Hovered over image 2 at (415, 214) on xpath=//div[@class='figure']/img >> nth=1
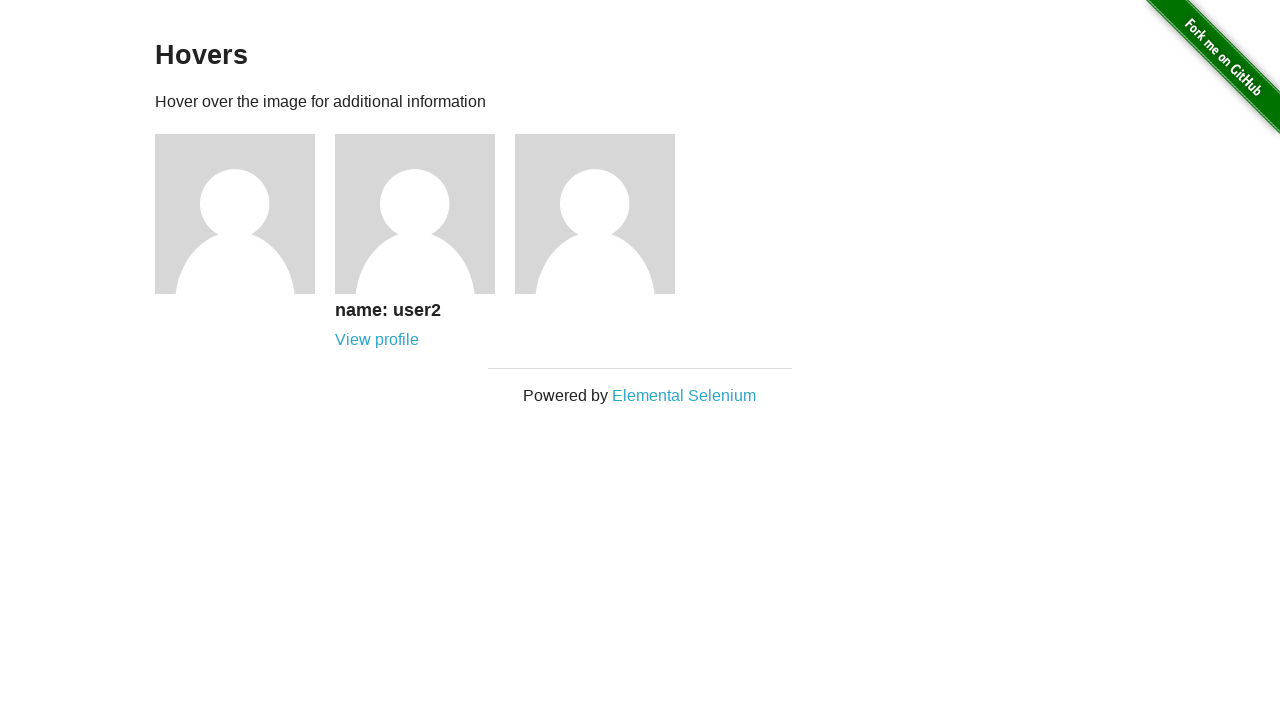

Waited for hover effect to display on image 2
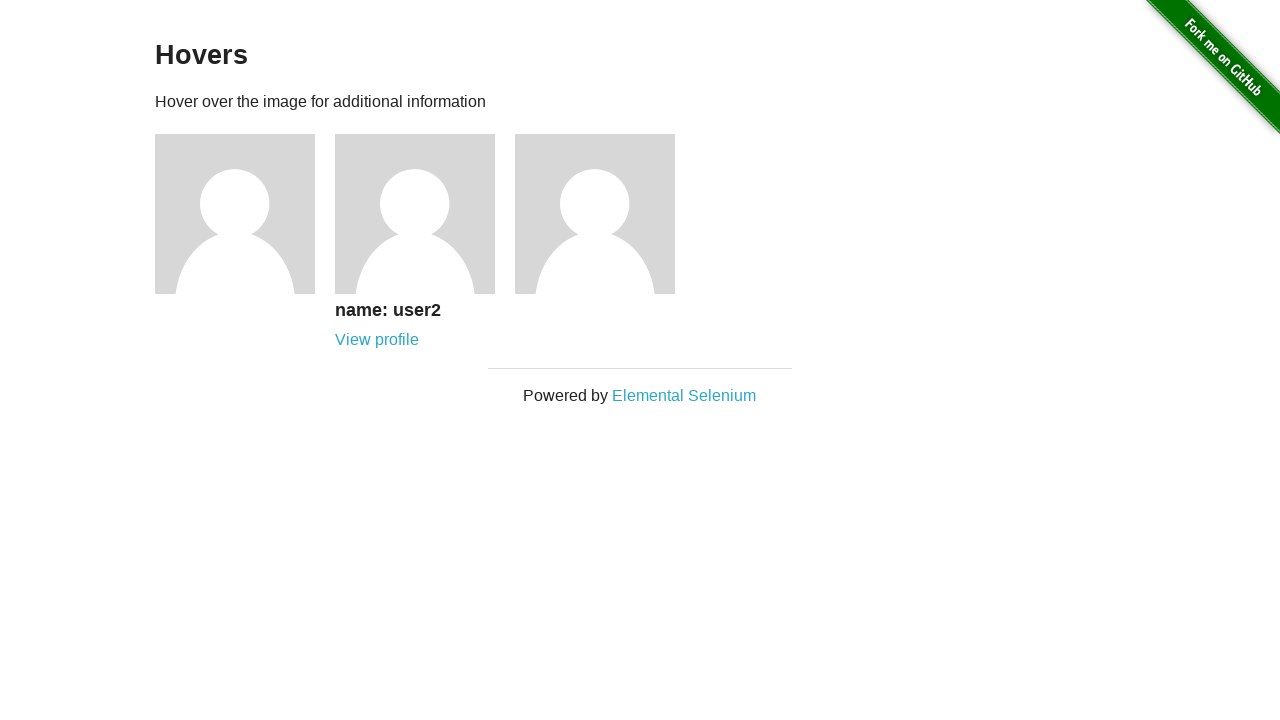

Hovered over image 3 at (595, 214) on xpath=//div[@class='figure']/img >> nth=2
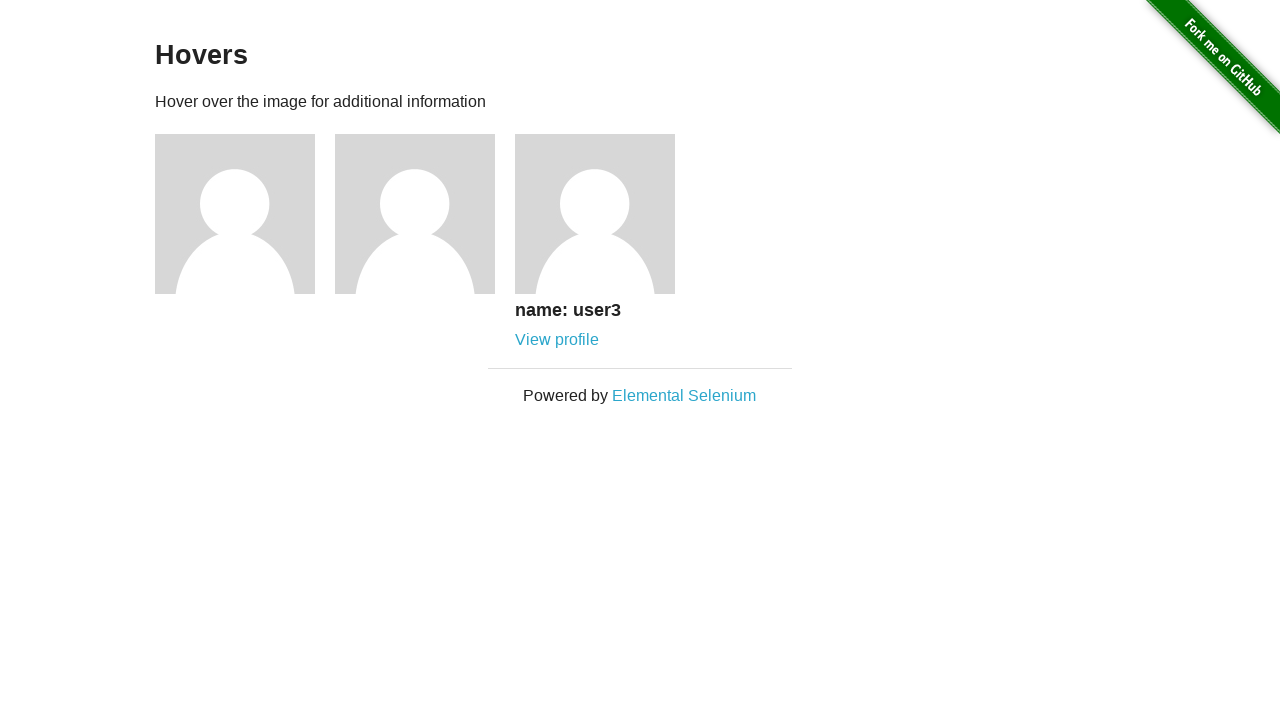

Waited for hover effect to display on image 3
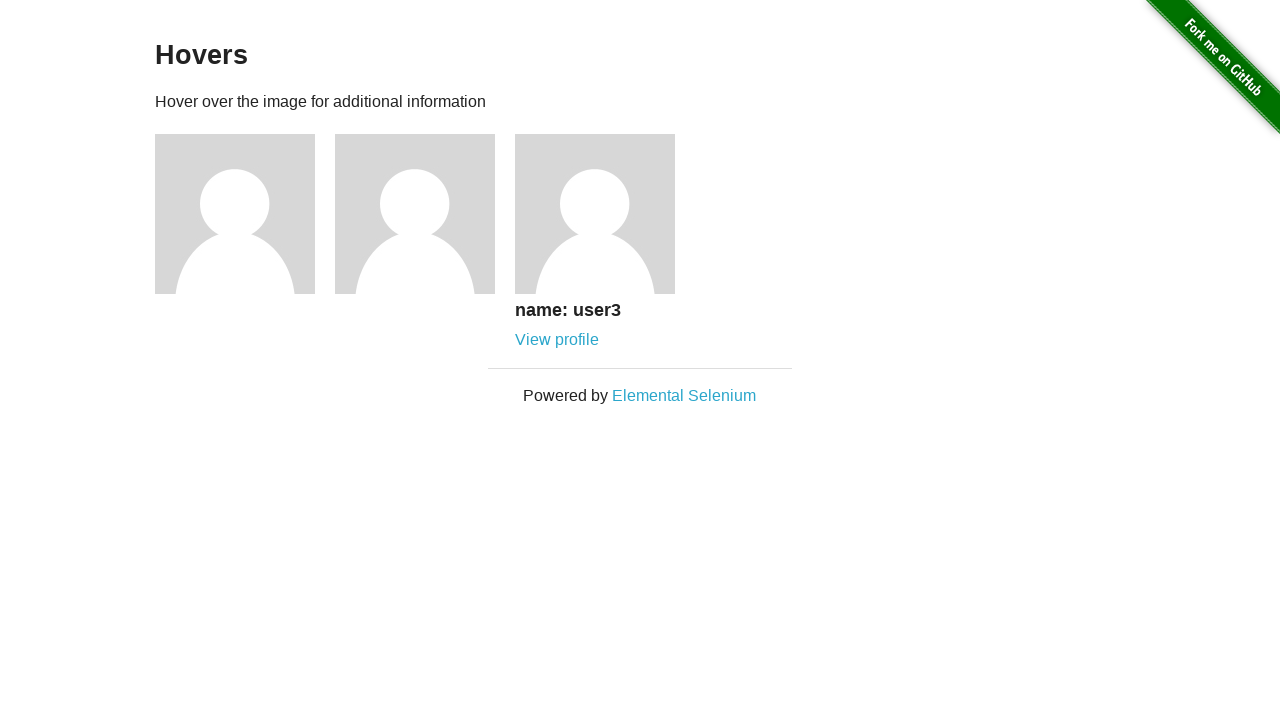

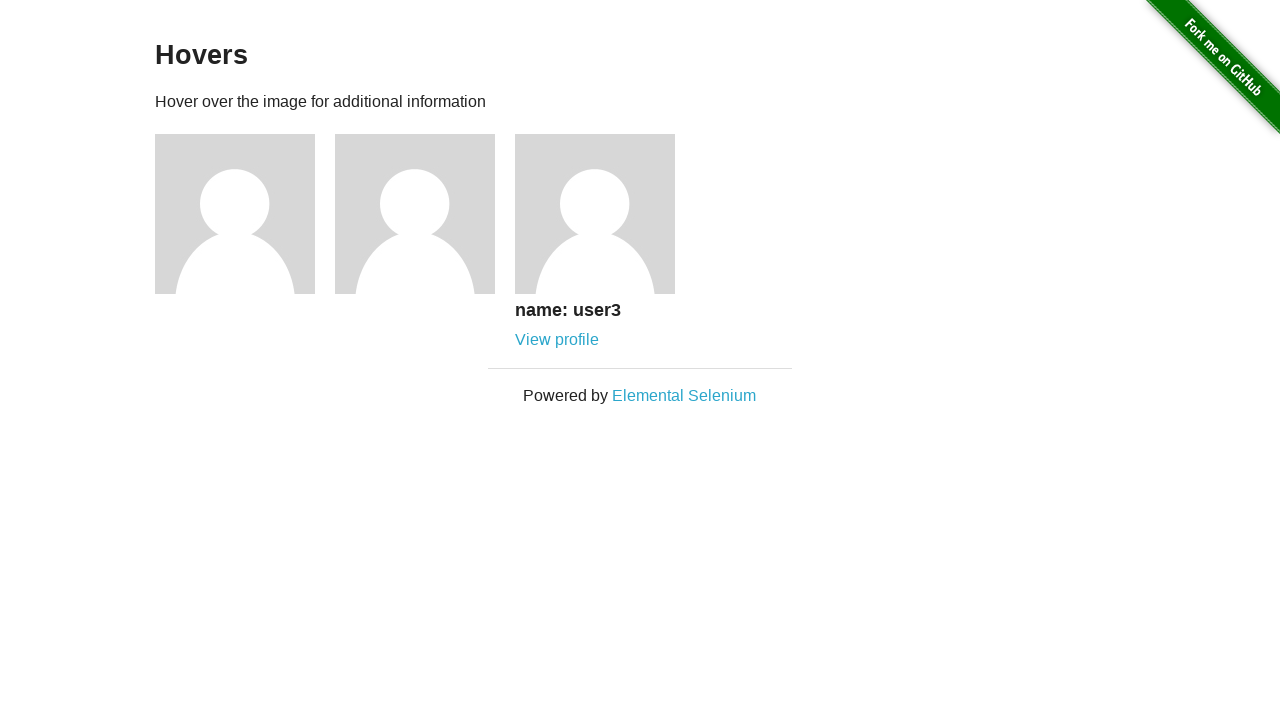